Tests clearing the complete state of all items by checking and unchecking the toggle-all

Starting URL: https://demo.playwright.dev/todomvc

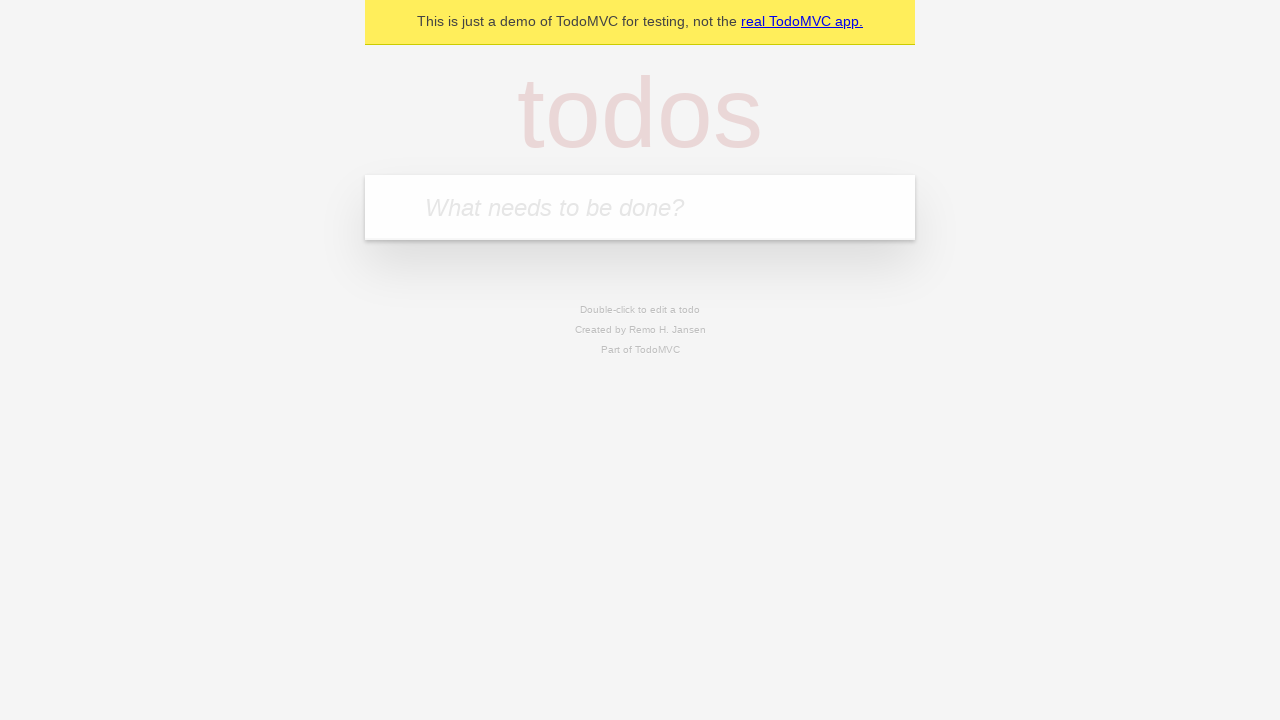

Filled new todo input with 'buy some cheese' on internal:attr=[placeholder="What needs to be done?"i]
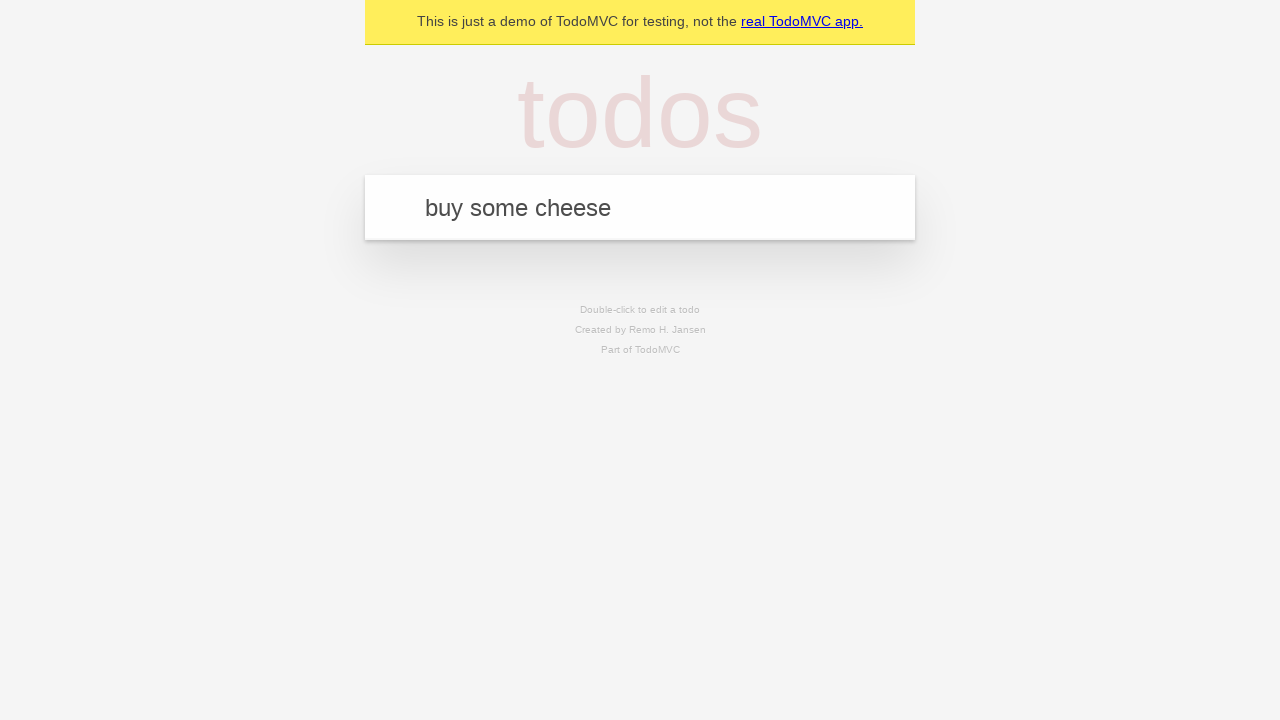

Pressed Enter to add 'buy some cheese' to todo list on internal:attr=[placeholder="What needs to be done?"i]
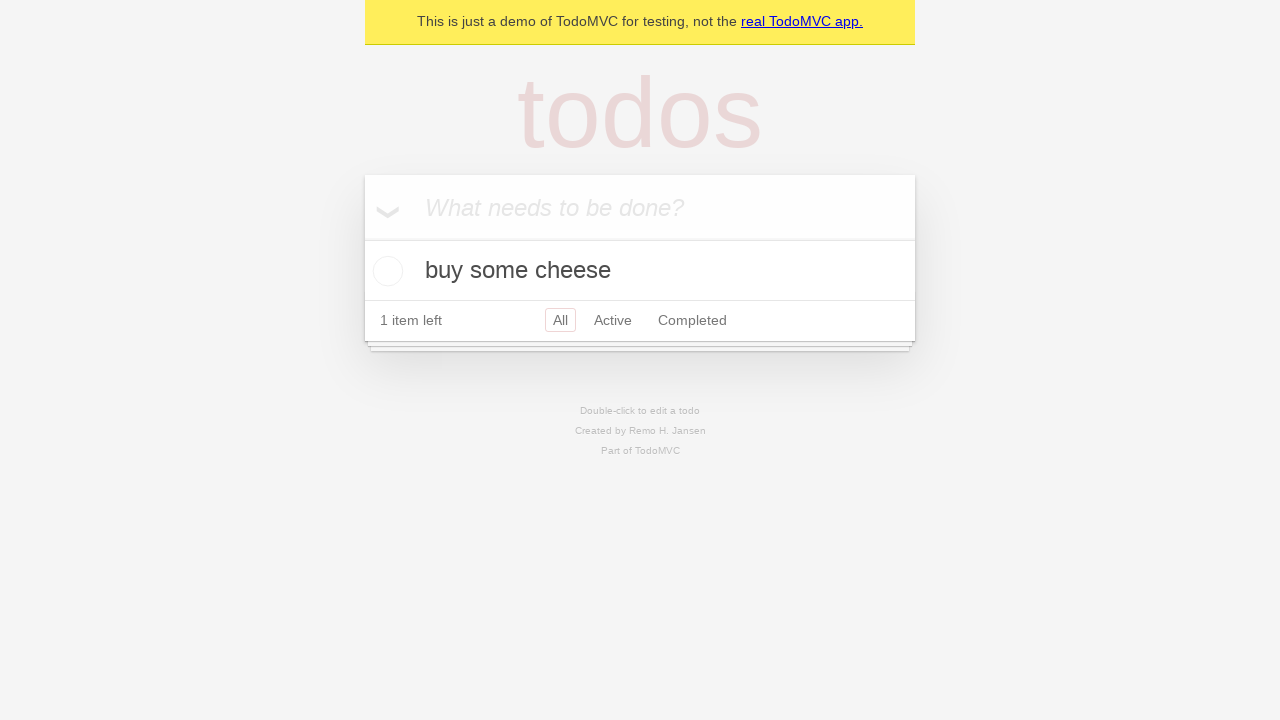

Filled new todo input with 'feed the cat' on internal:attr=[placeholder="What needs to be done?"i]
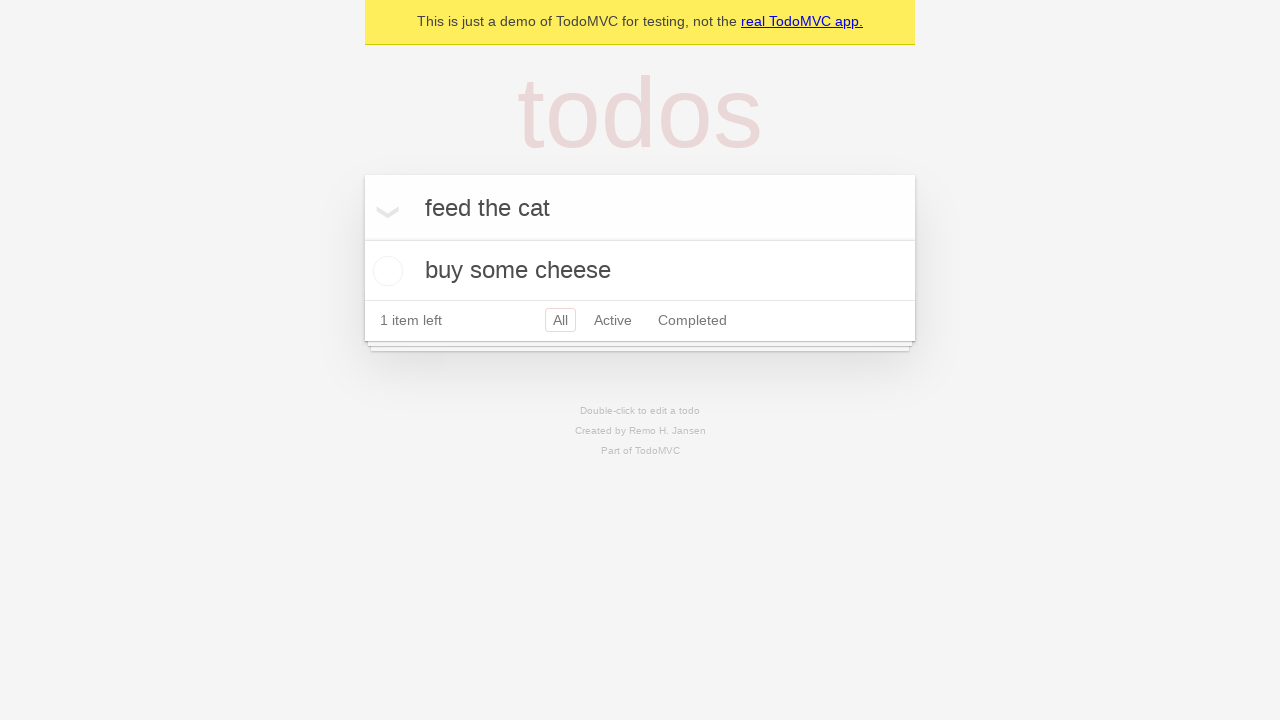

Pressed Enter to add 'feed the cat' to todo list on internal:attr=[placeholder="What needs to be done?"i]
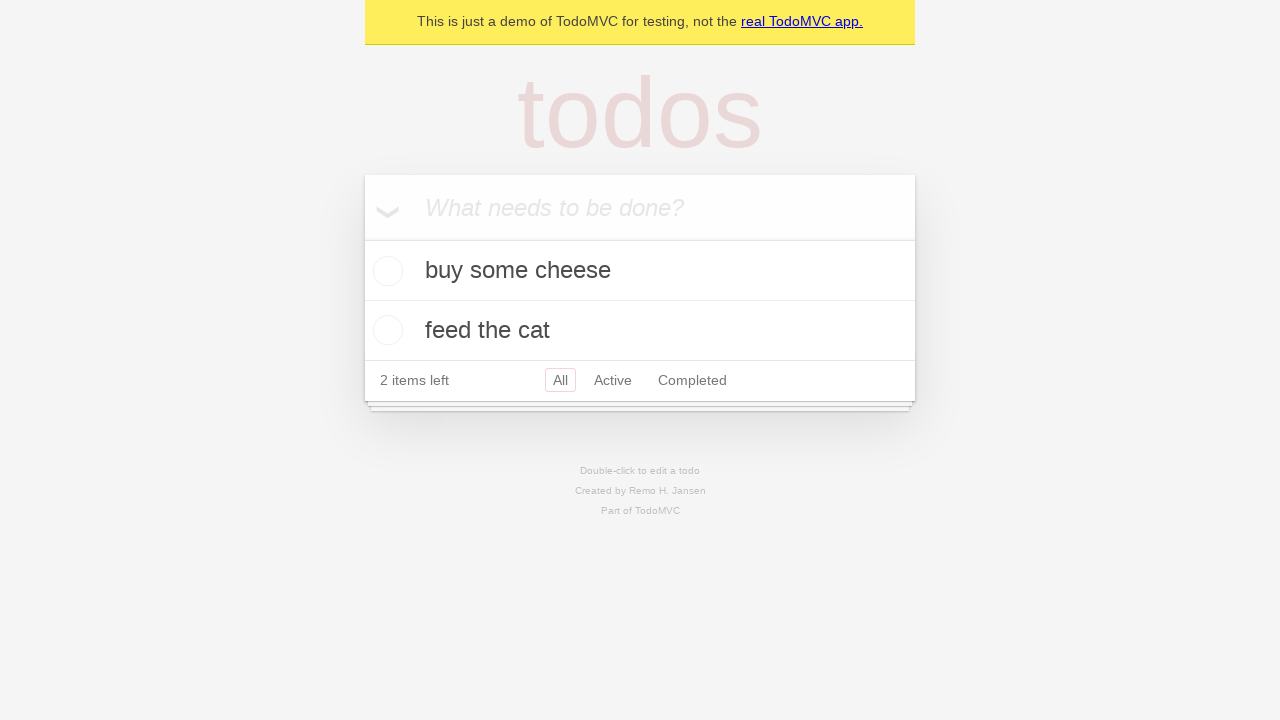

Filled new todo input with 'book a doctors appointment' on internal:attr=[placeholder="What needs to be done?"i]
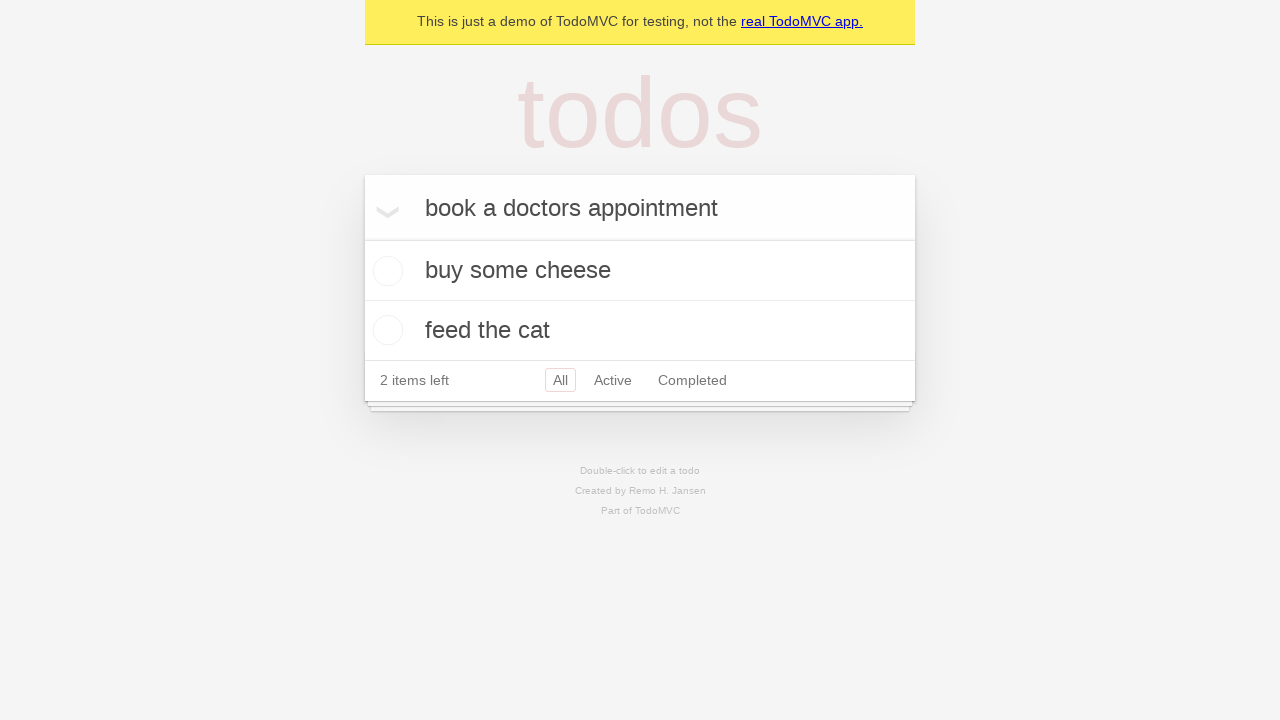

Pressed Enter to add 'book a doctors appointment' to todo list on internal:attr=[placeholder="What needs to be done?"i]
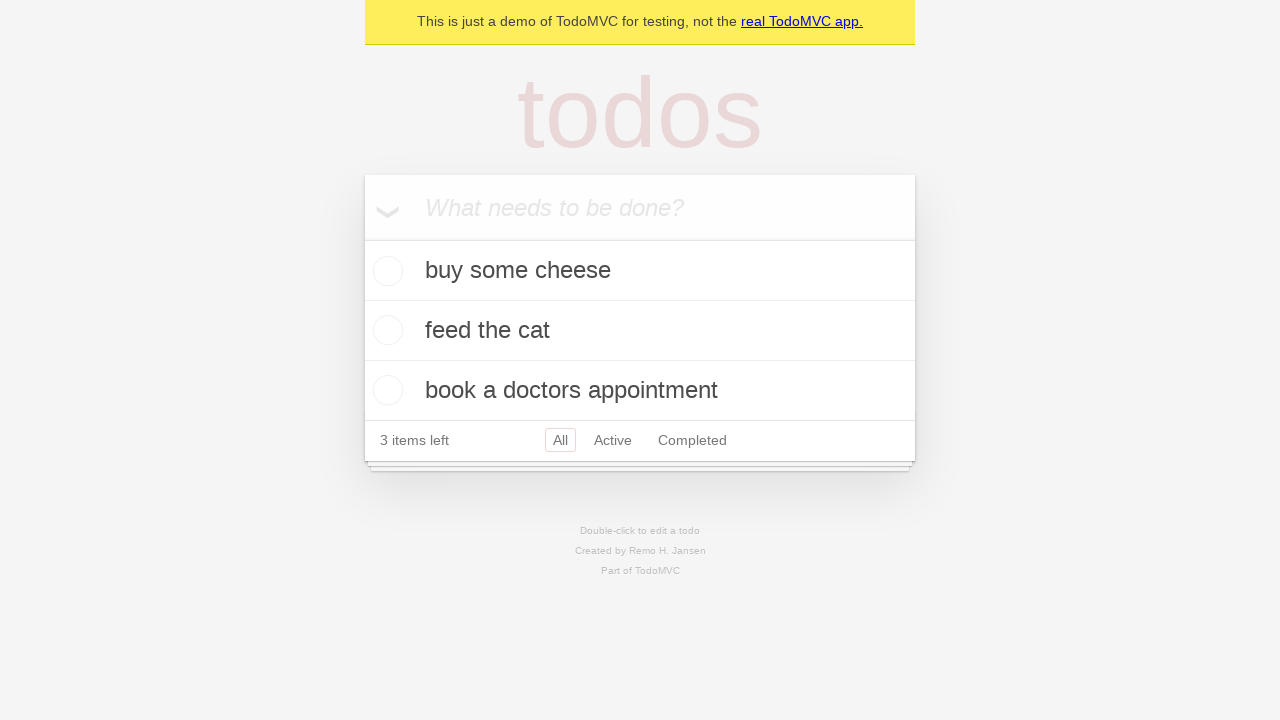

Clicked toggle-all checkbox to mark all items as complete at (362, 238) on internal:label="Mark all as complete"i
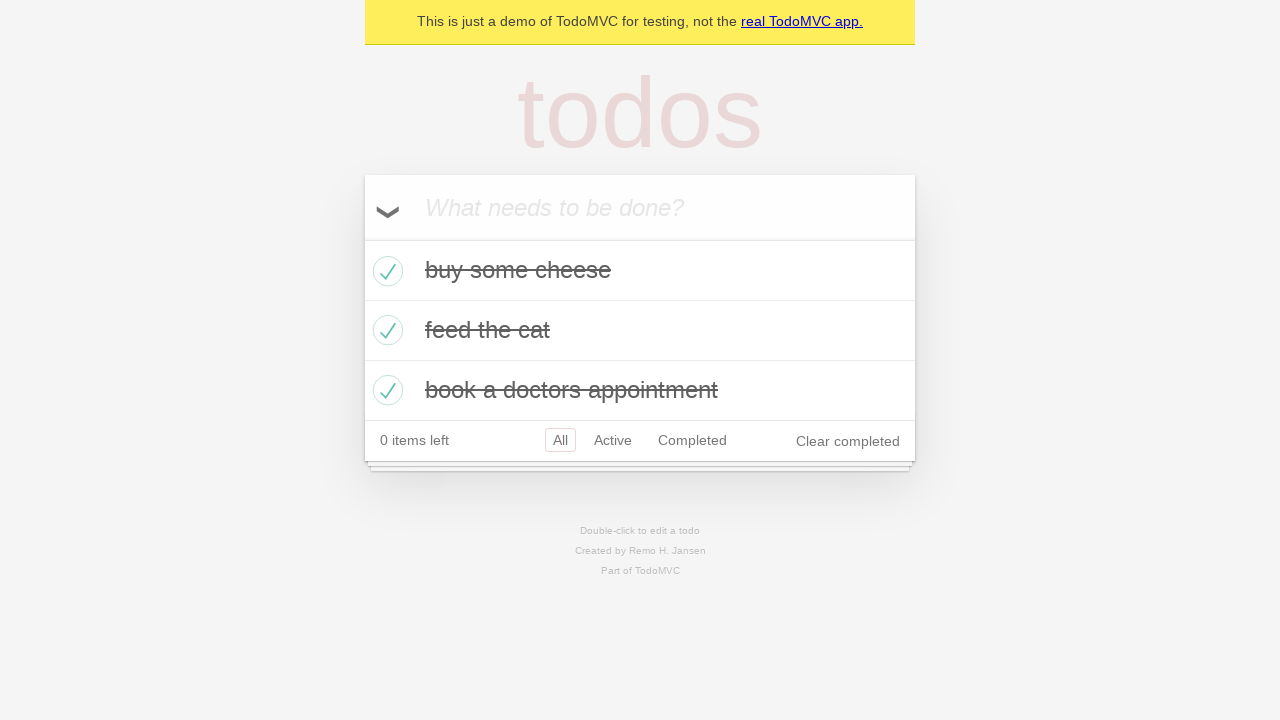

Clicked toggle-all checkbox to uncheck all items and clear complete state at (362, 238) on internal:label="Mark all as complete"i
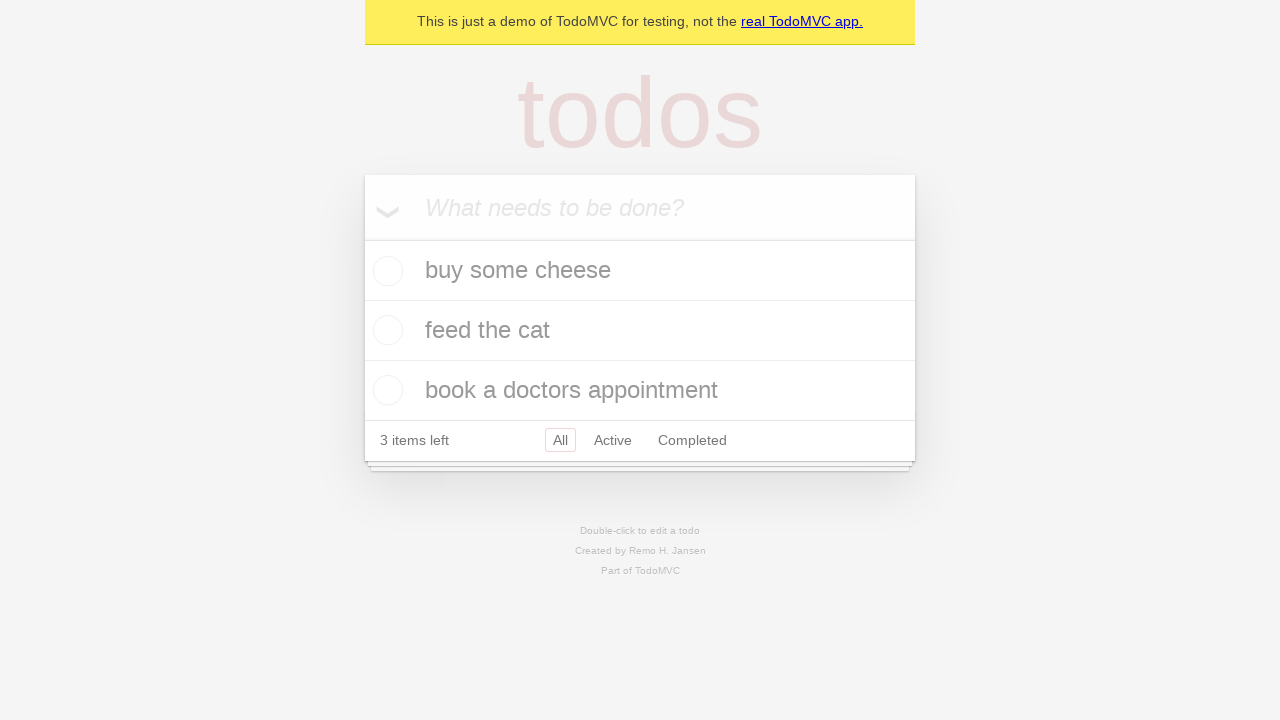

Waited for todo items to load after state change
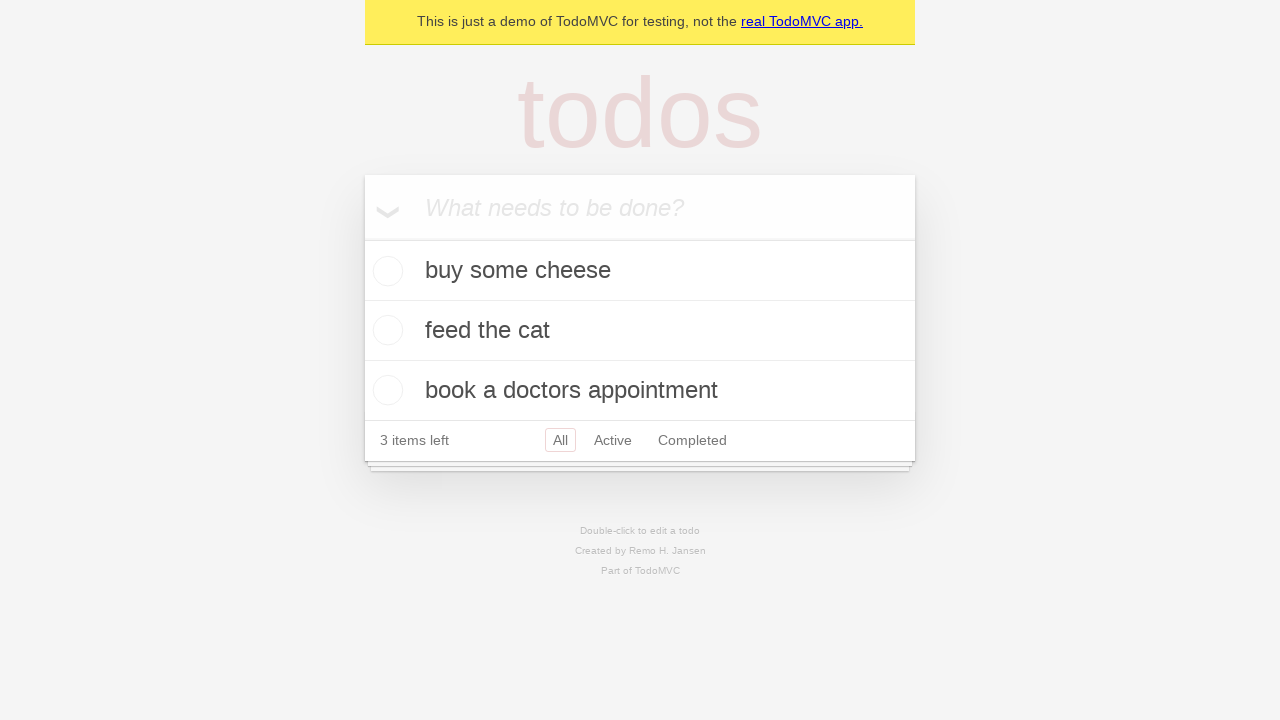

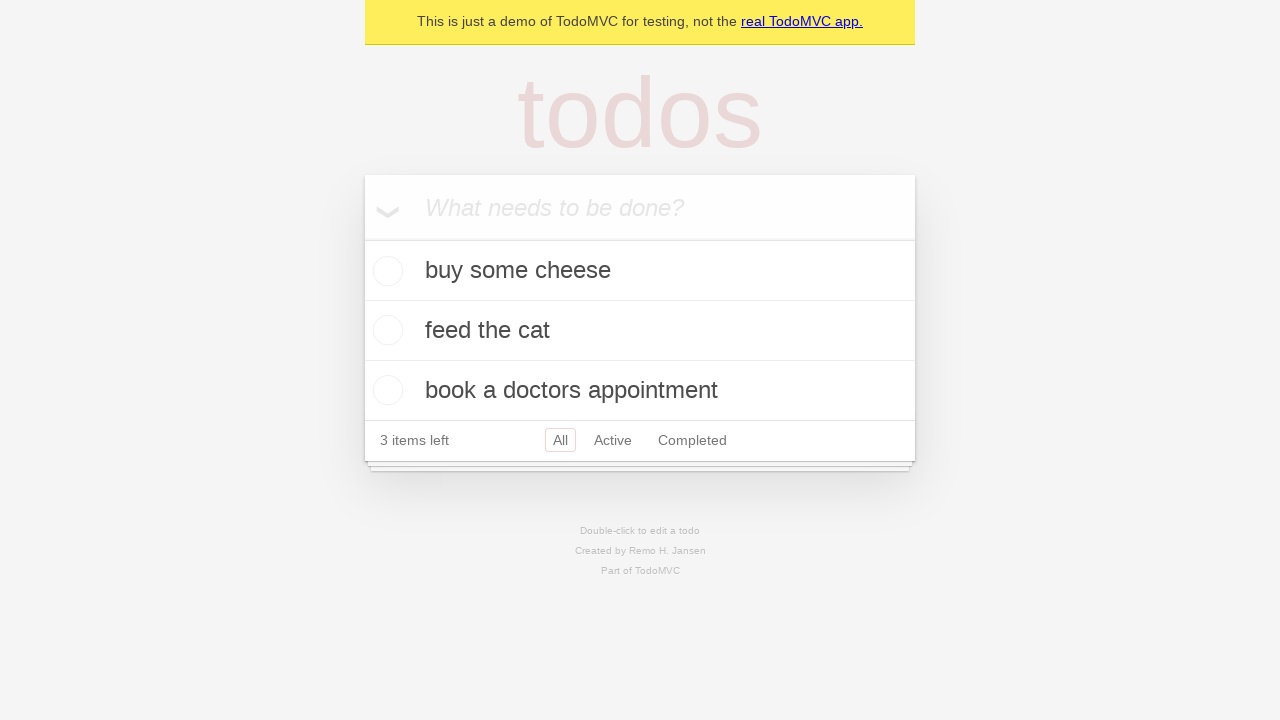